Tests selecting an option from a dropdown menu using visible text to select Option 1

Starting URL: https://testcenter.techproeducation.com/index.php?page=dropdown

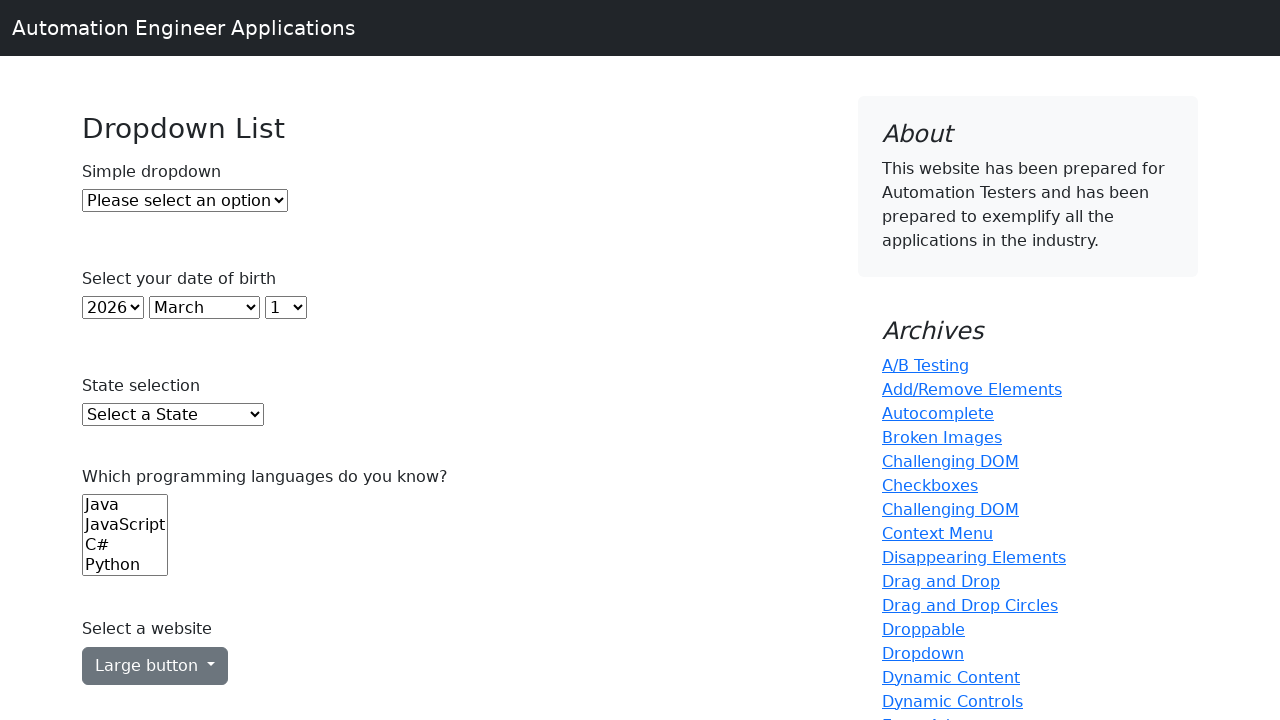

Navigated to dropdown test page
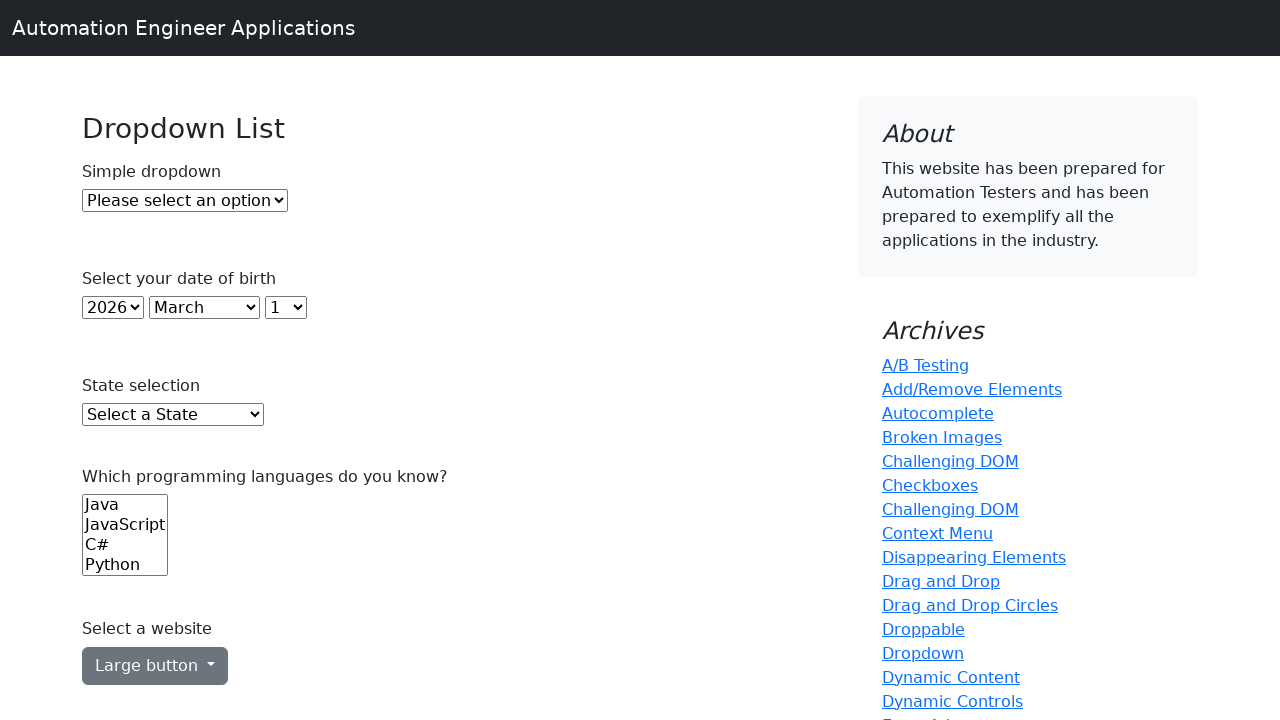

Selected 'Option 1' from dropdown using visible text on #dropdown
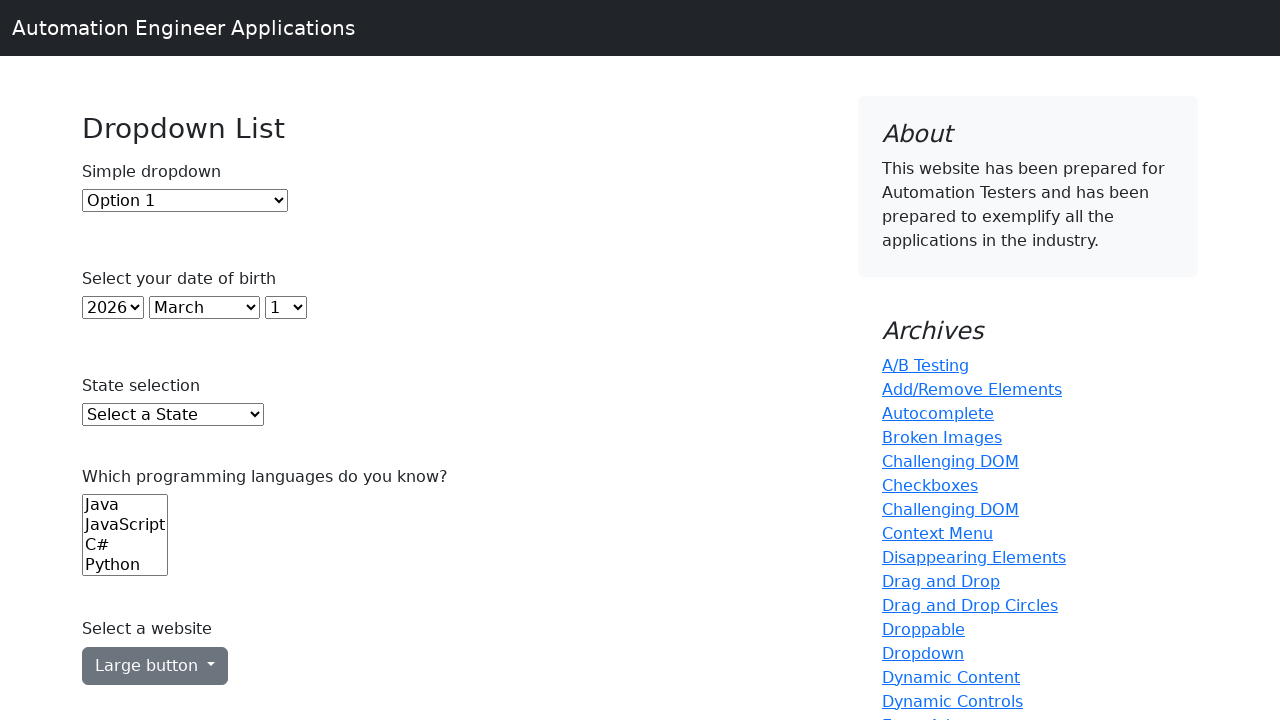

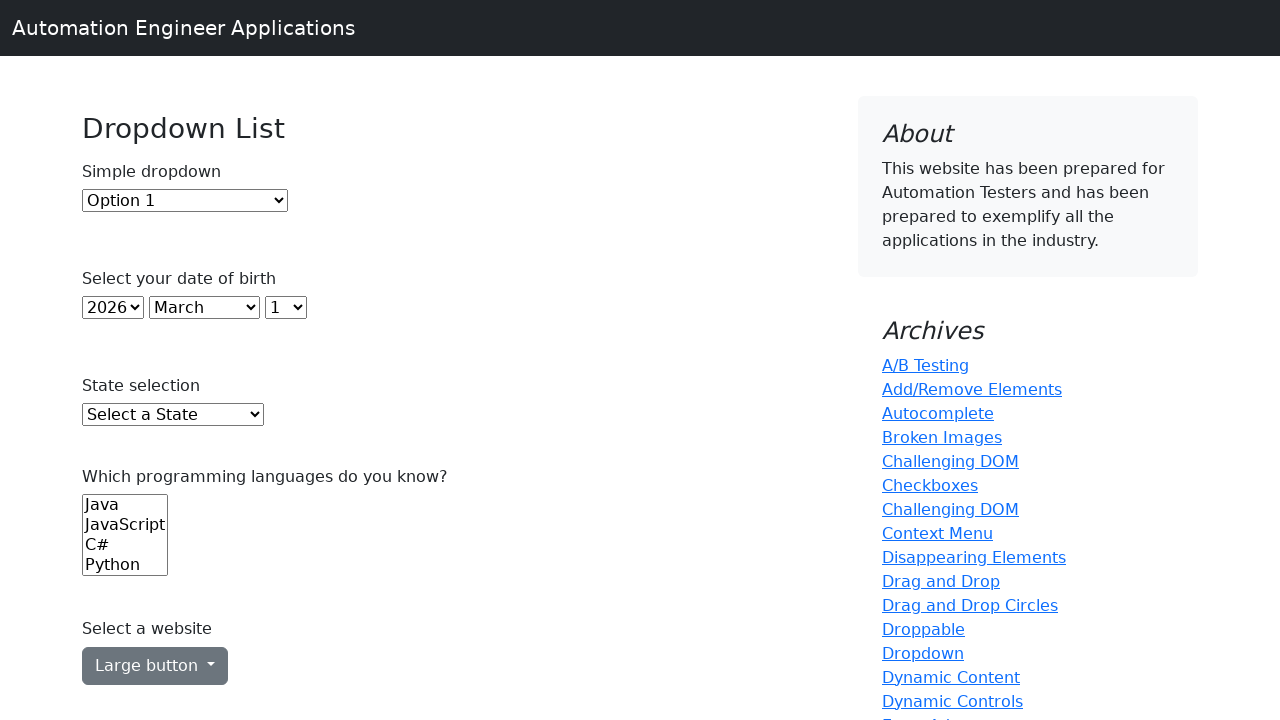